Tests page scrolling functionality by navigating to jQueryUI website and scrolling down 400 pixels using JavaScript execution

Starting URL: http://jqueryui.com/

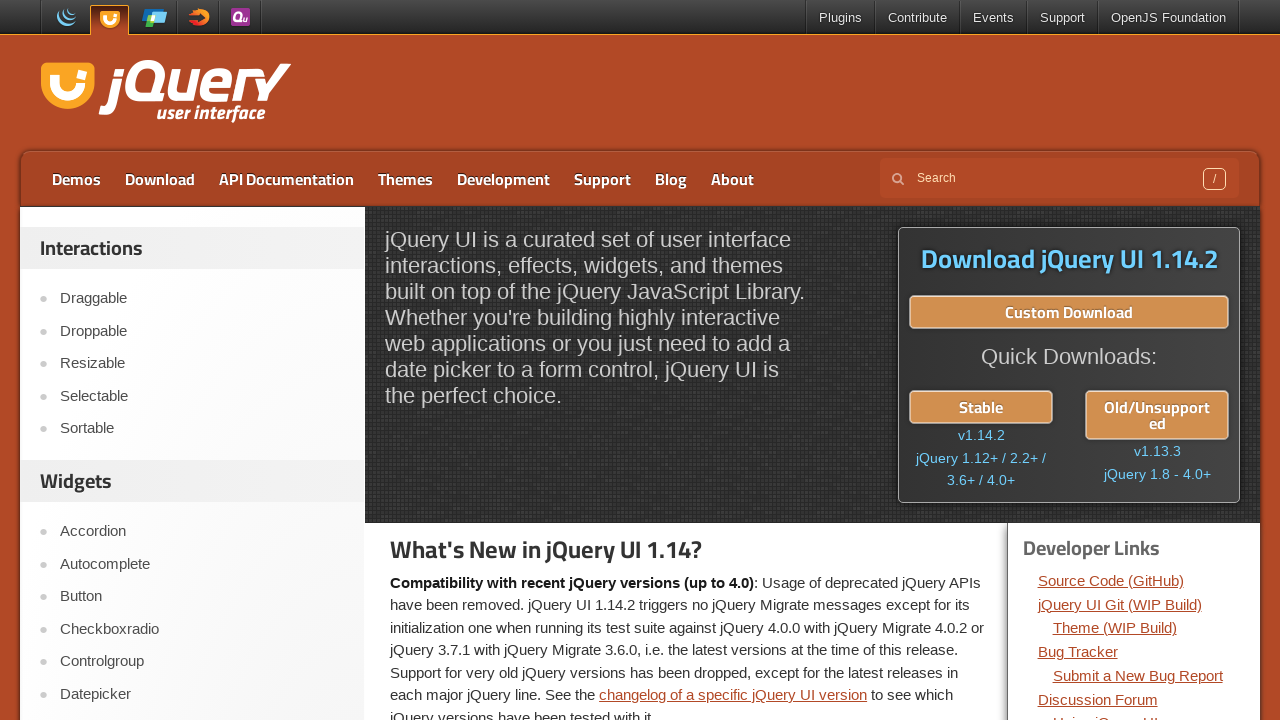

Waited for page to load DOM content
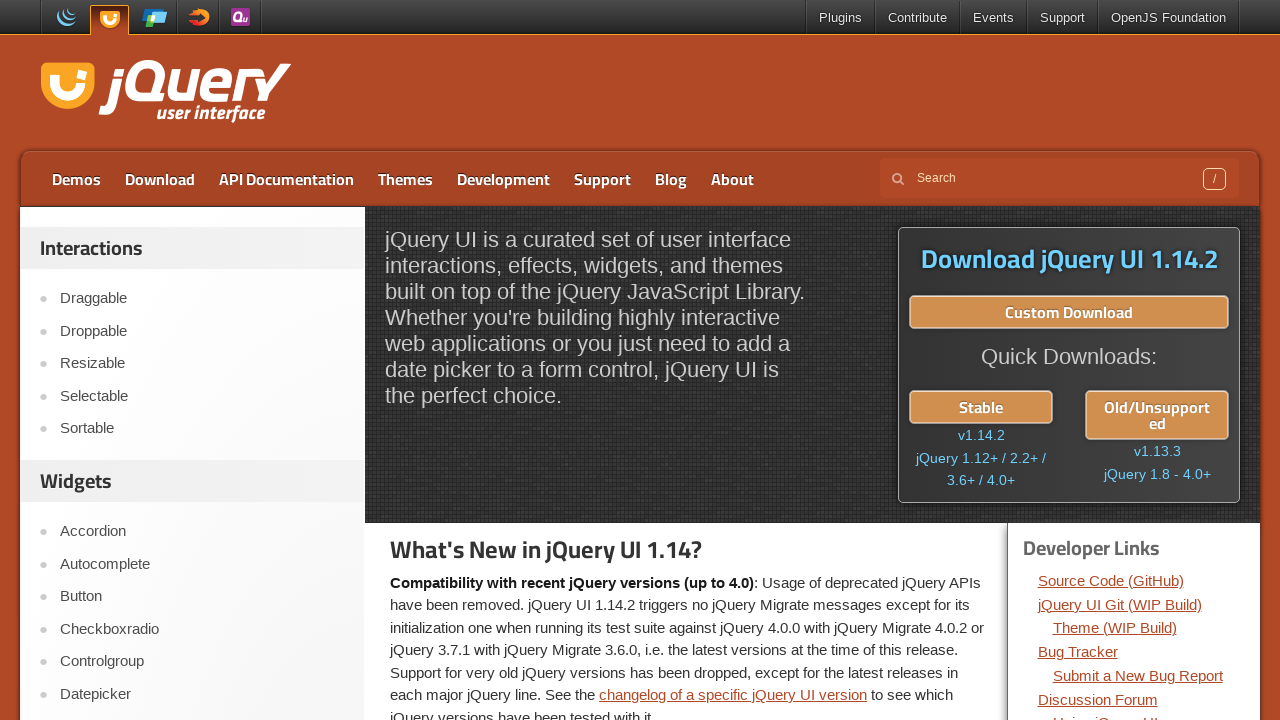

Scrolled down 400 pixels using JavaScript
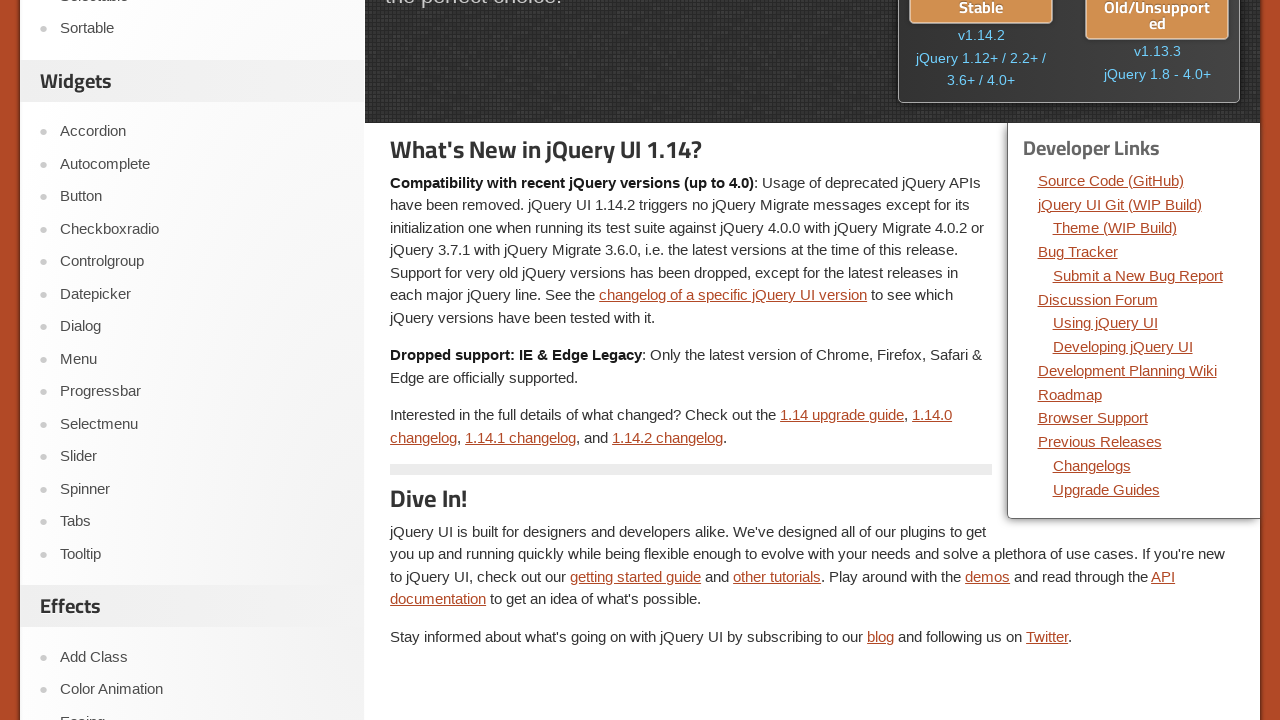

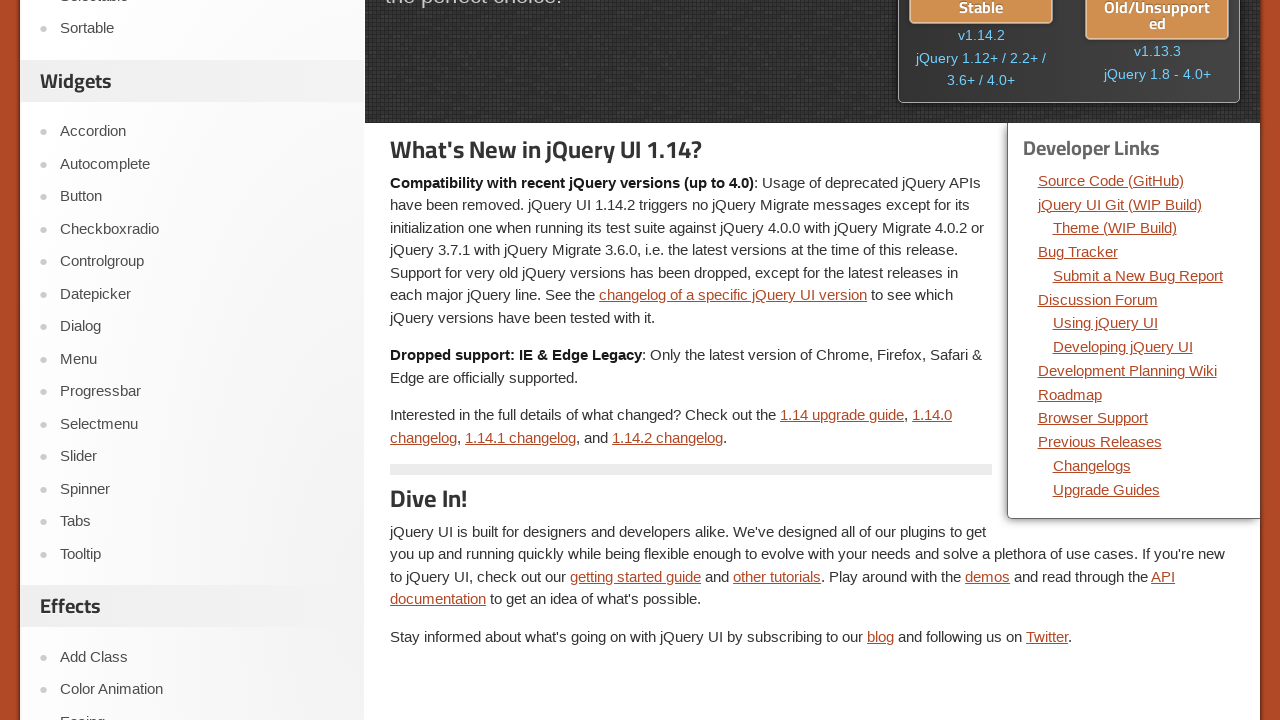